Finds and prints unique surnames and identifies any duplicate surnames in table 1 using Map approach

Starting URL: http://automationbykrishna.com/index.html

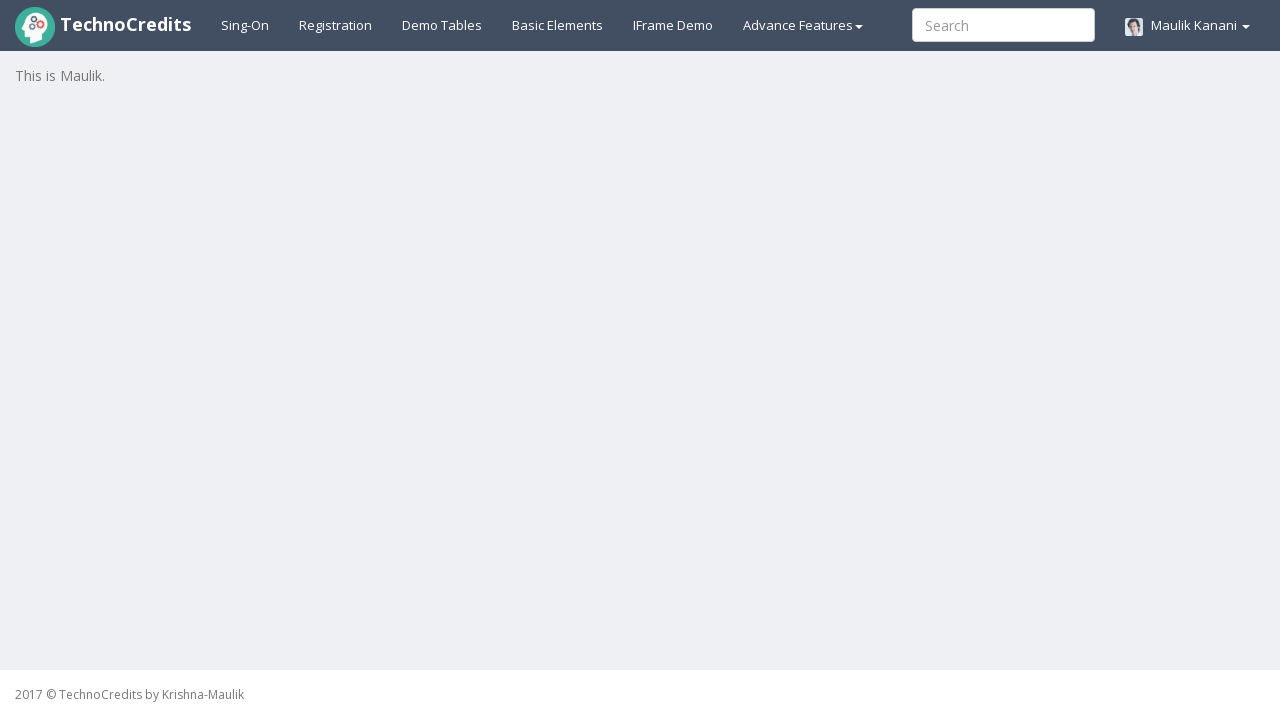

Clicked on Basic element tab (demotable) to show the table at (442, 25) on xpath=//a[@id='demotable']
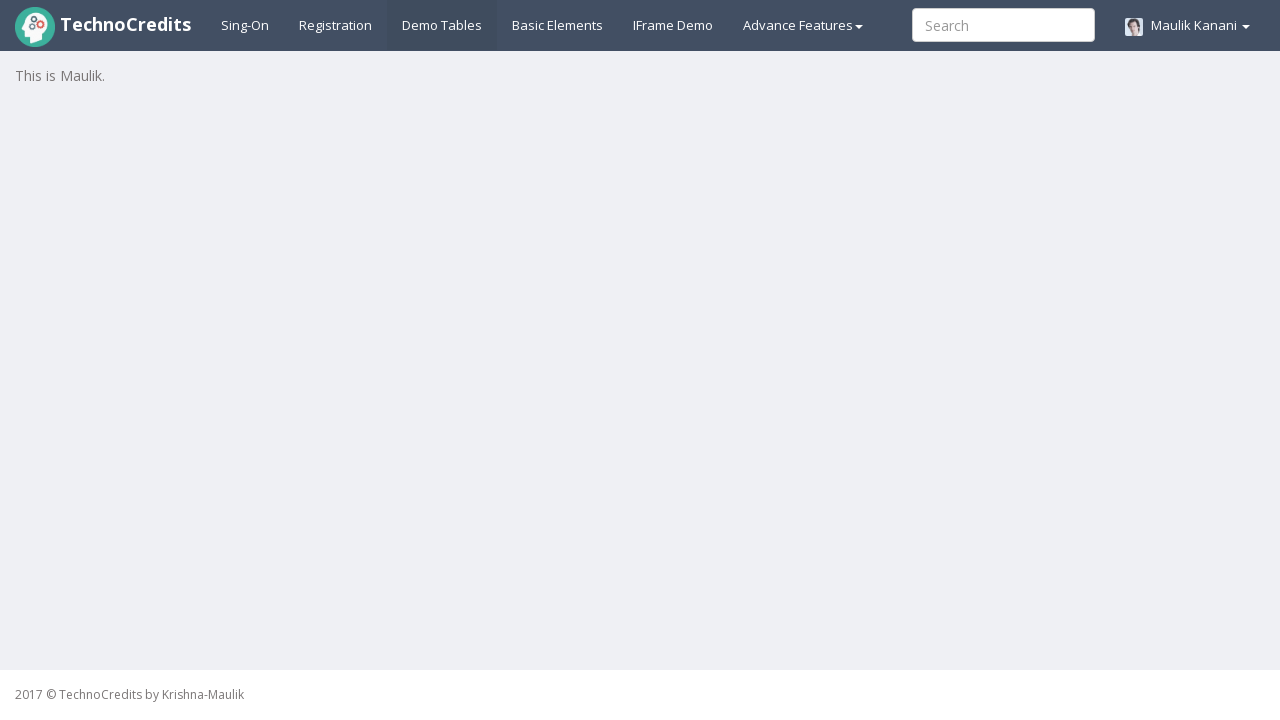

Table 1 loaded successfully
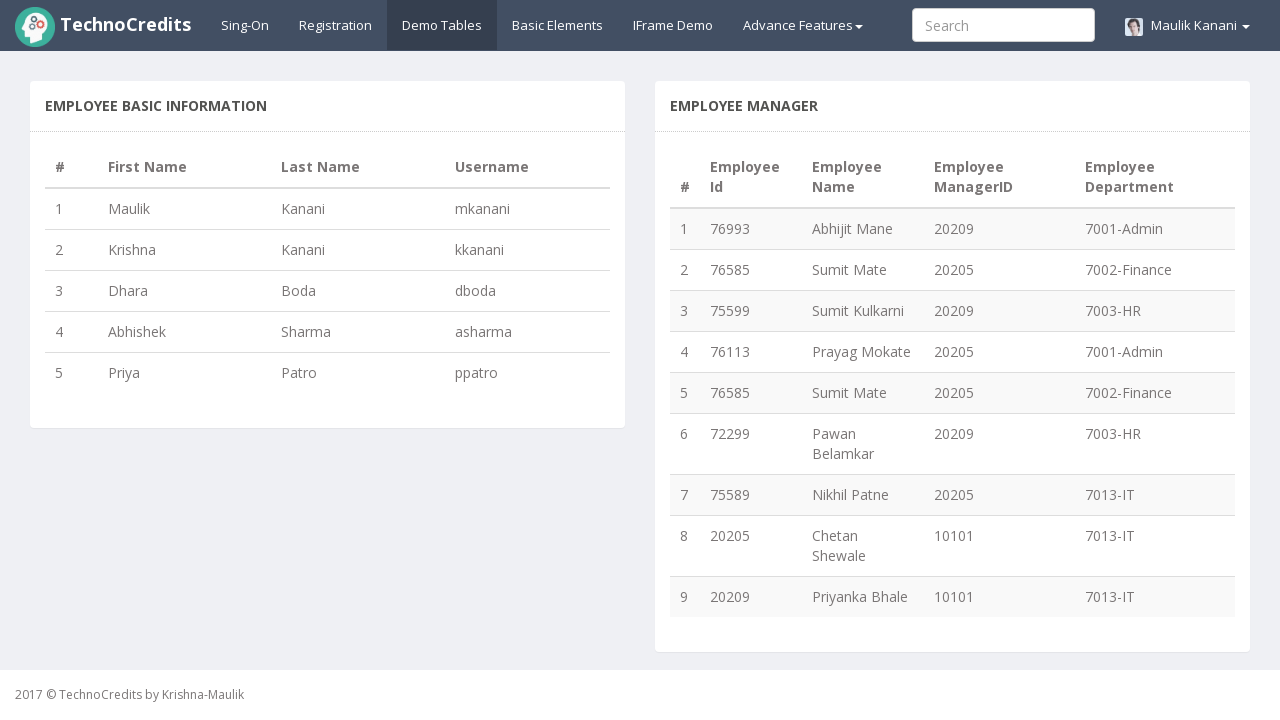

Retrieved total row count: 5 rows
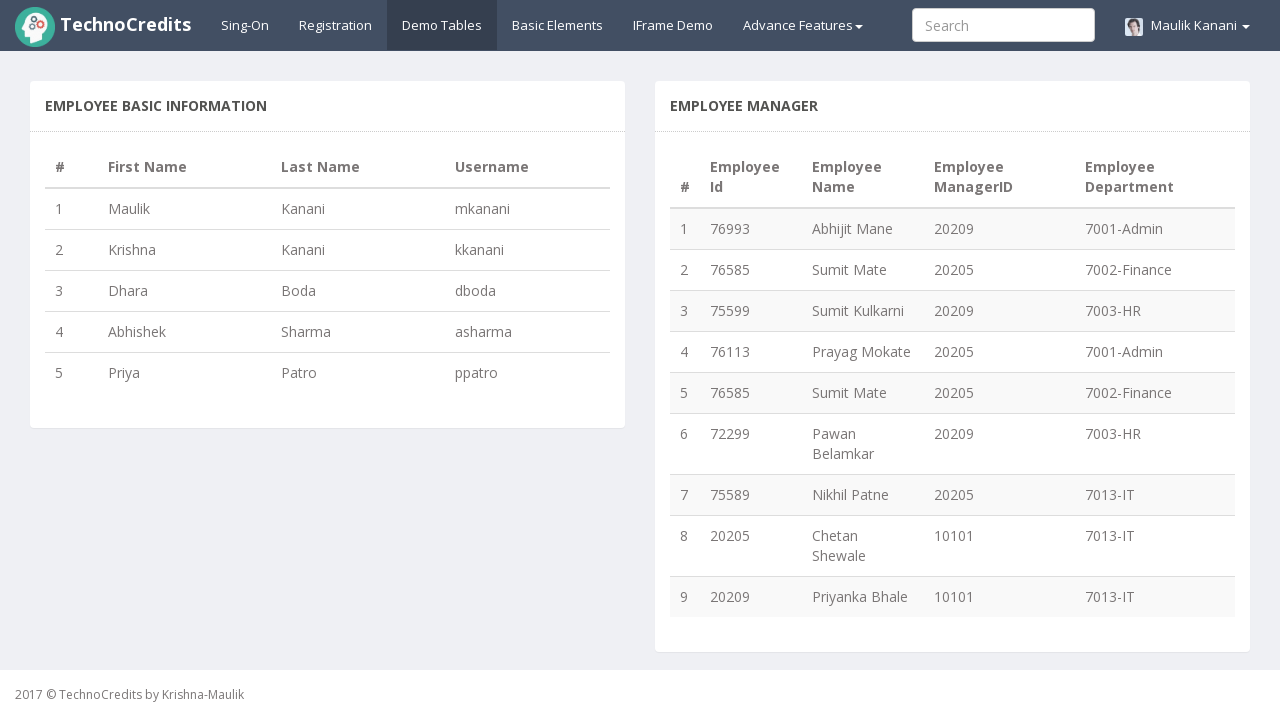

Extracted surname from row 1: Kanani
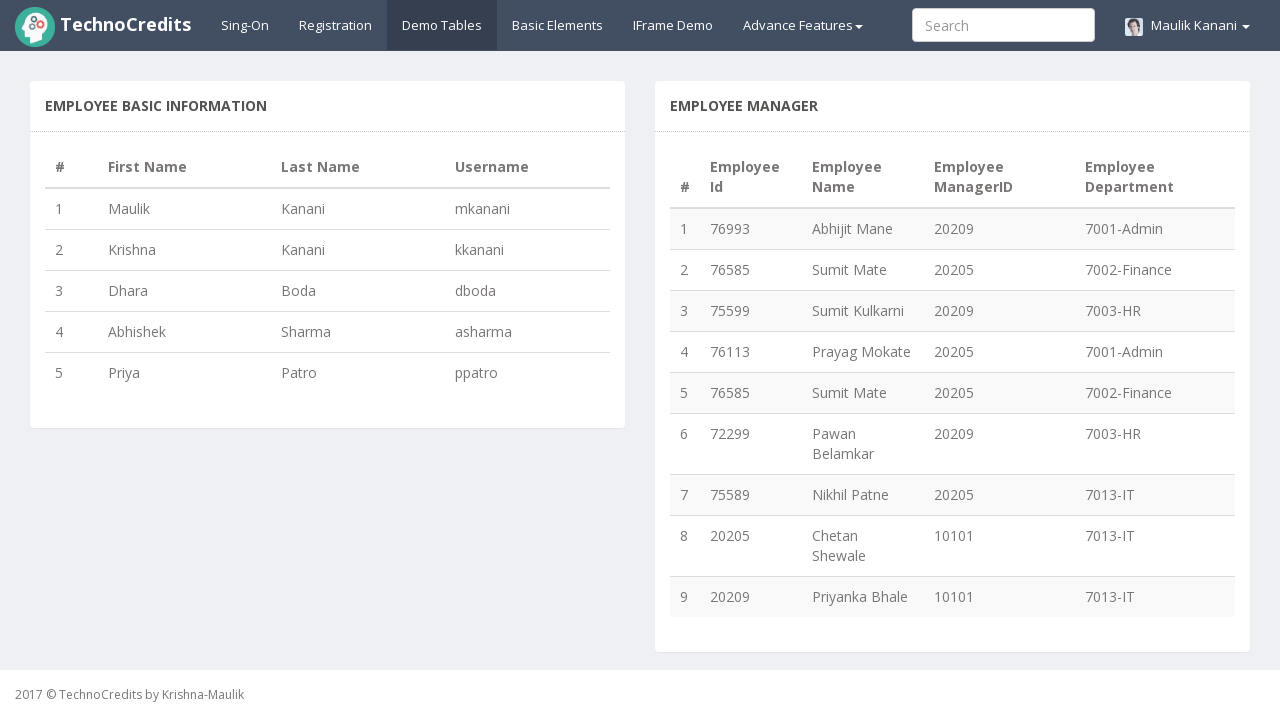

Extracted surname from row 2: Kanani
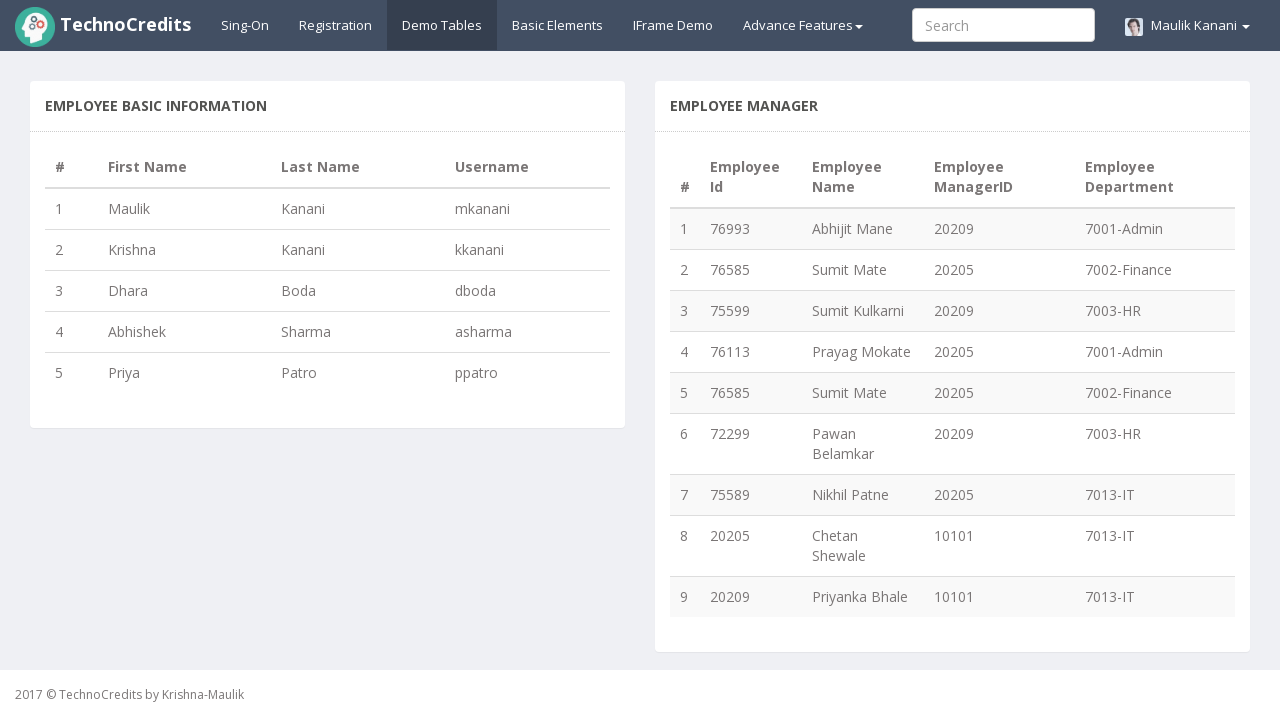

Extracted surname from row 3: Boda
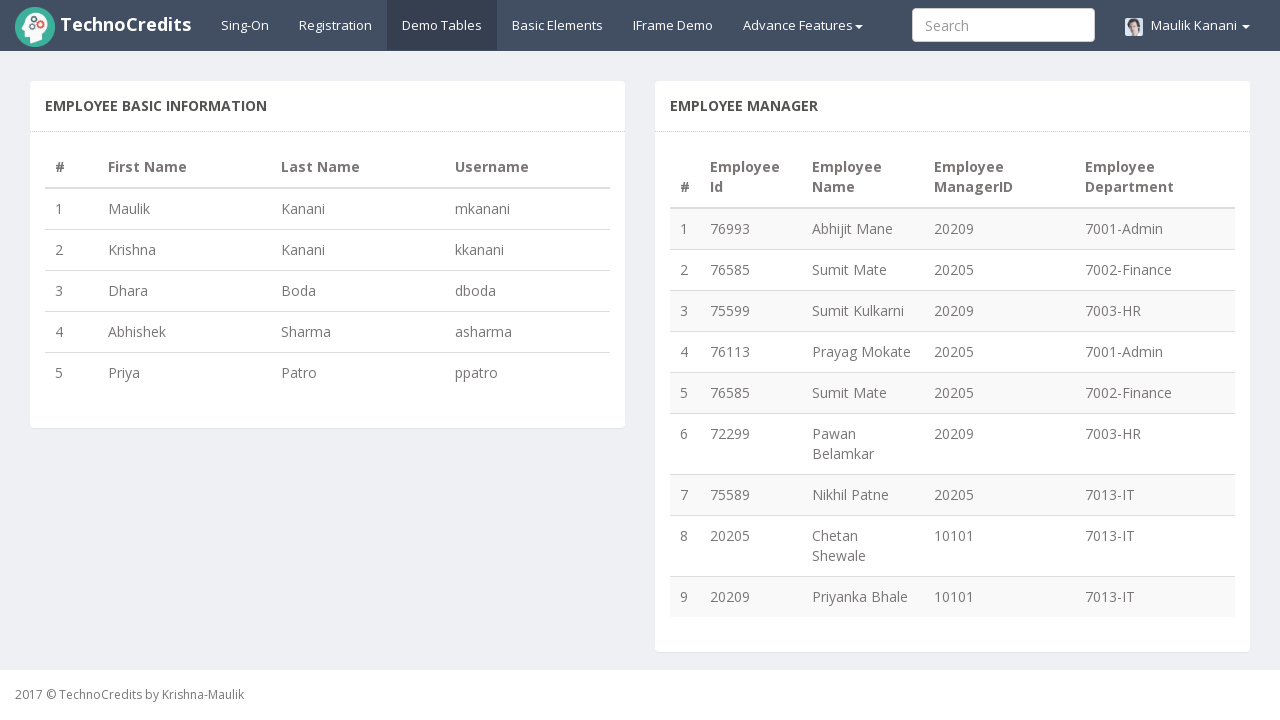

Extracted surname from row 4: Sharma
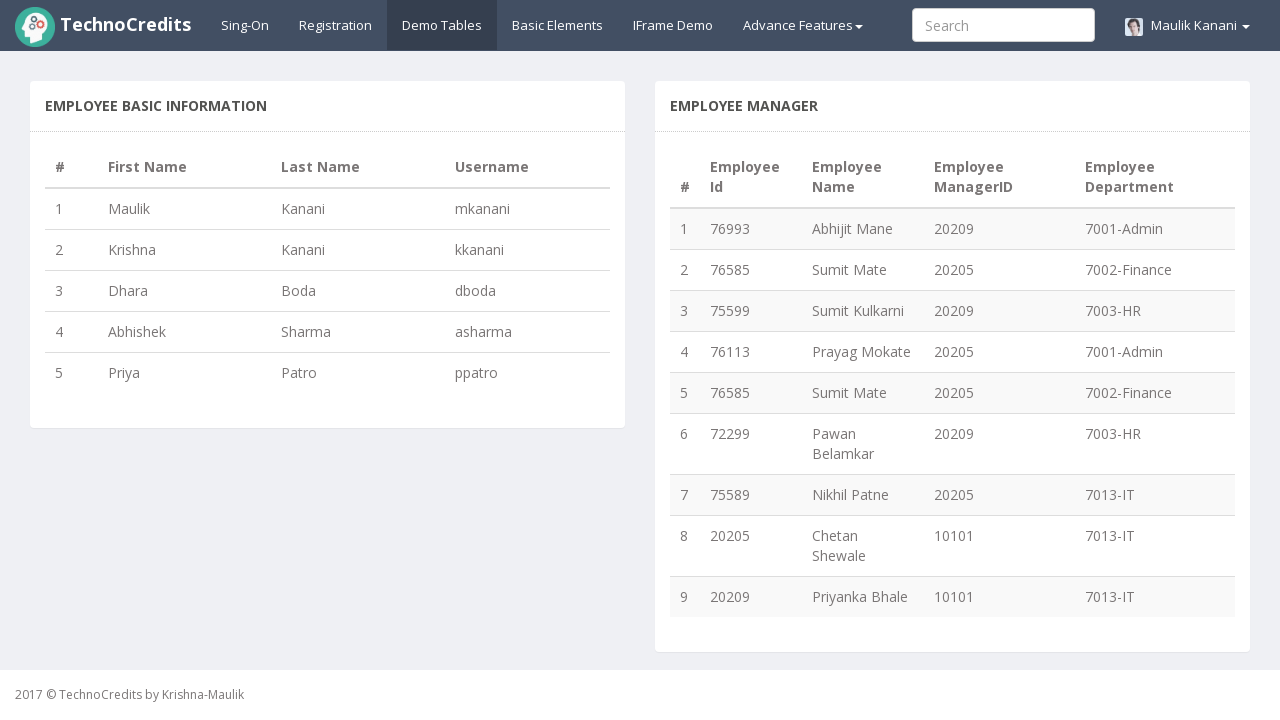

Extracted surname from row 5: Patro
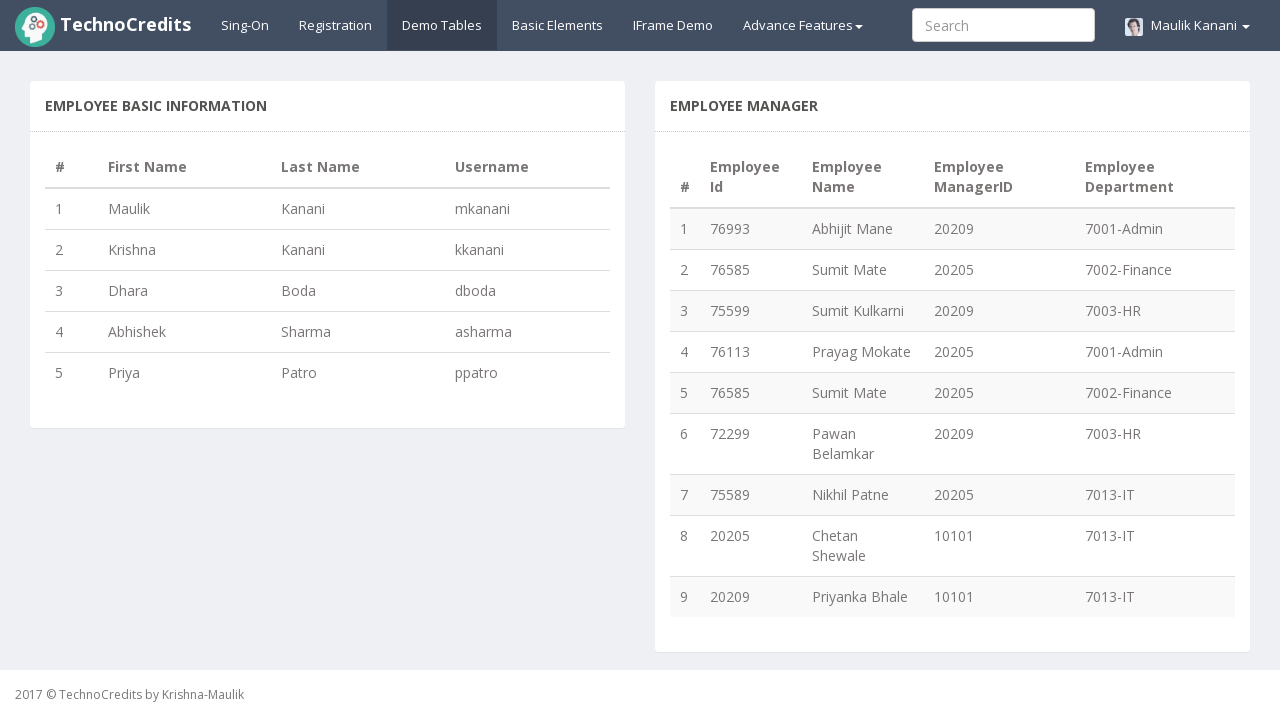

Identified duplicate surname: Kanani (appears 2 times)
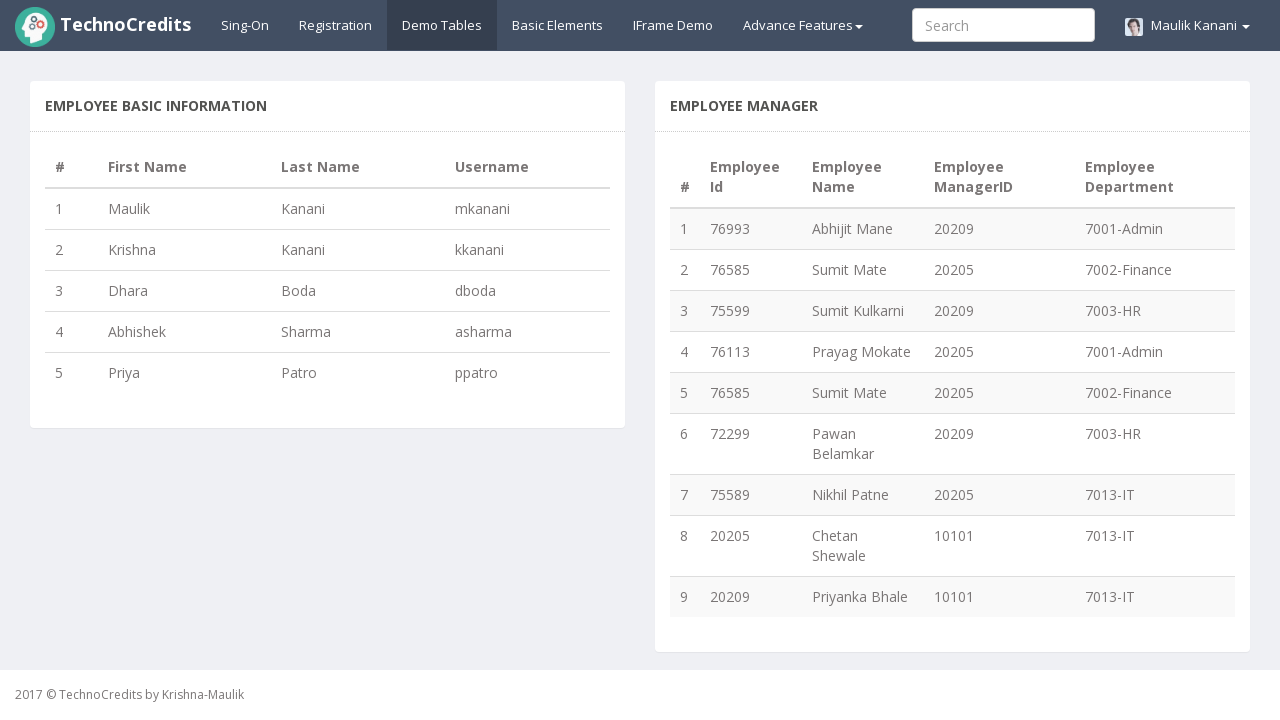

Test completed - Duplicate surnames identified using Map approach
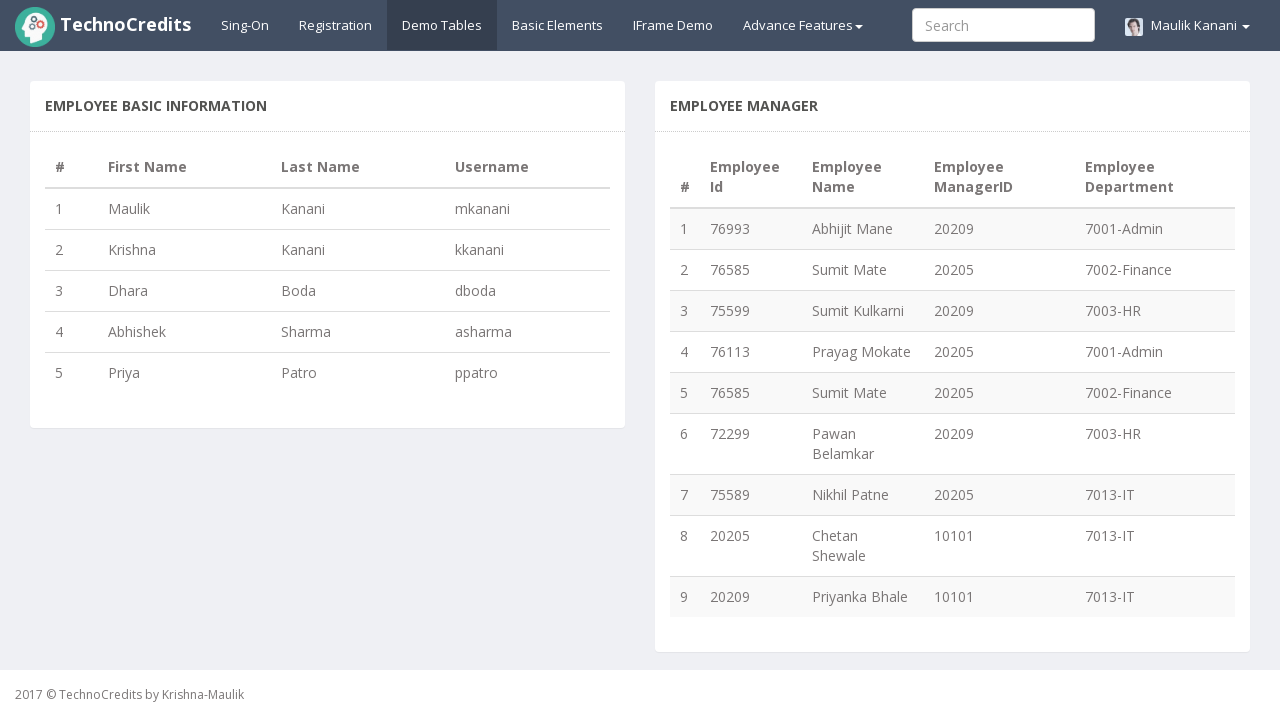

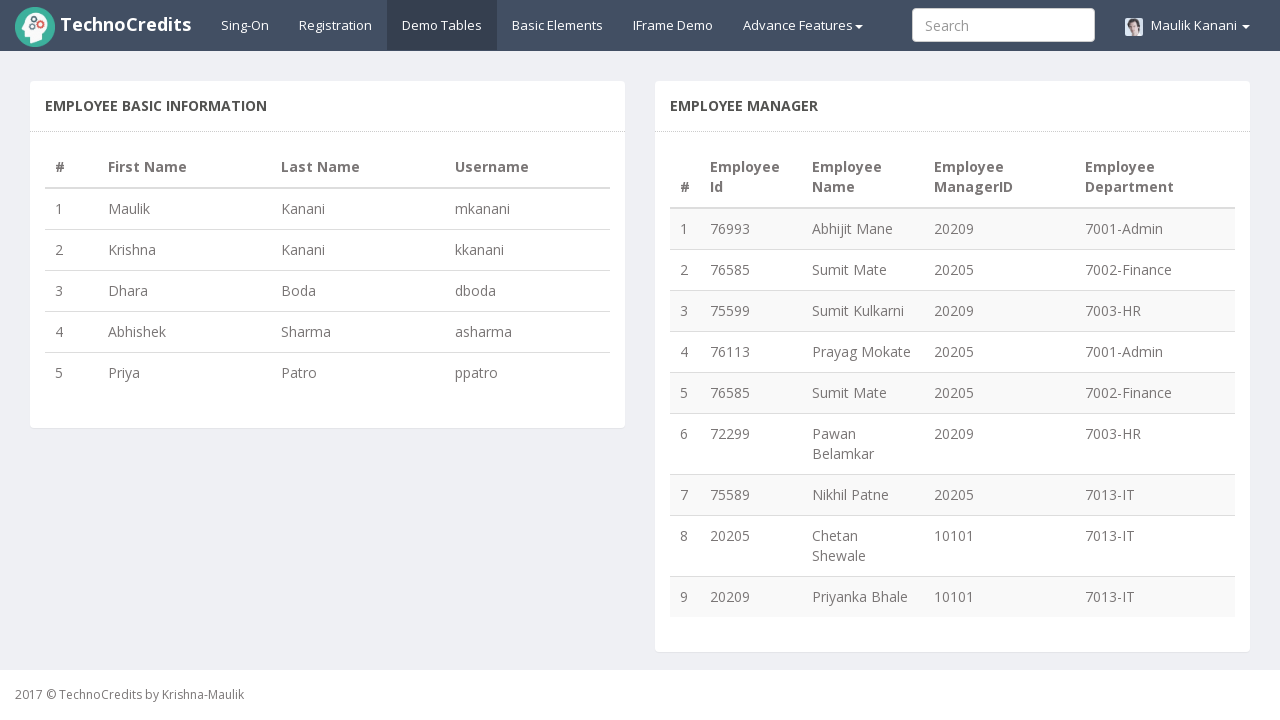